Opens video settings and selects 360p quality on YouTube

Starting URL: https://www.youtube.com/watch?v=dQw4w9WgXcQ

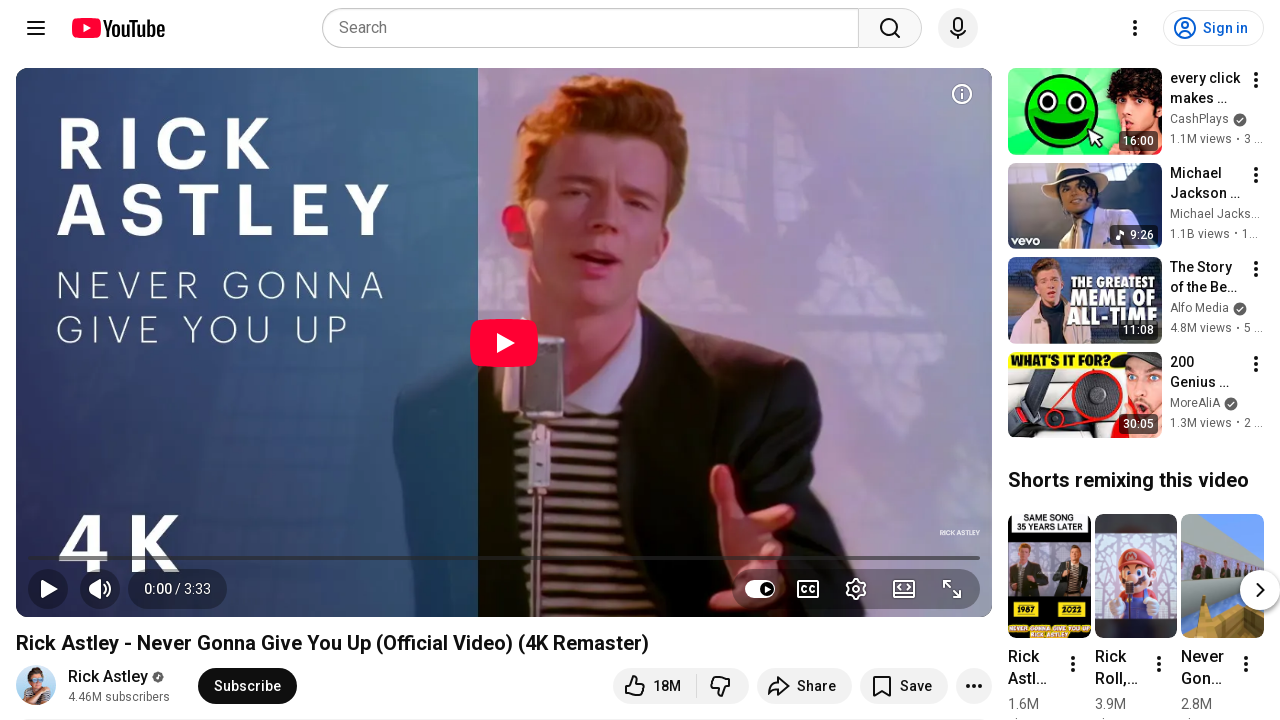

Hovered over video player to show controls at (504, 342) on video, .html5-video-player
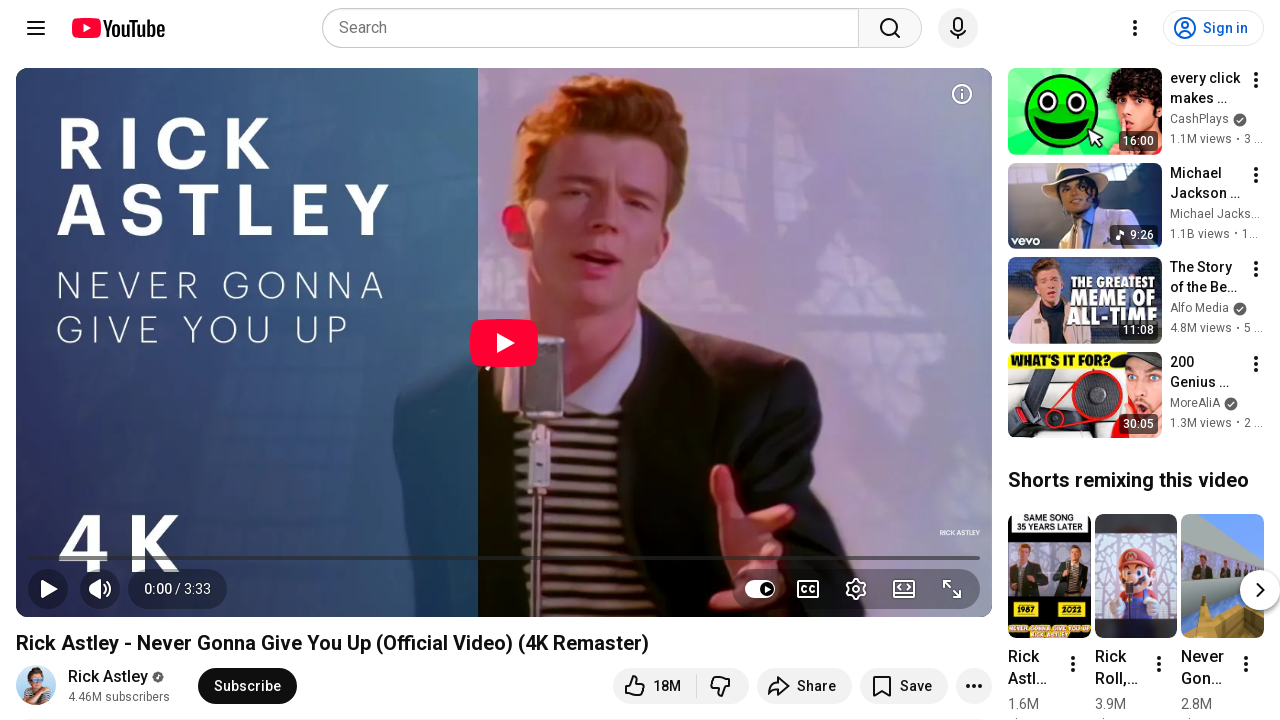

Settings button appeared
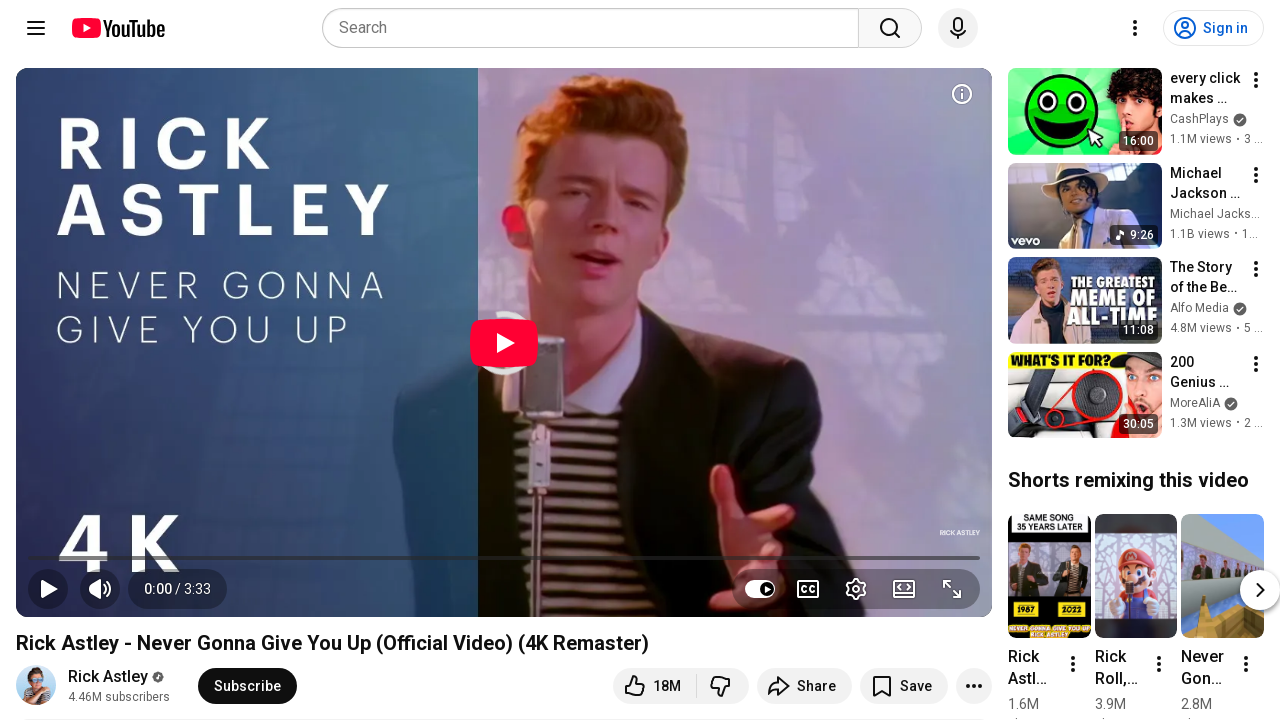

Clicked settings button at (856, 589) on button.ytp-settings-button
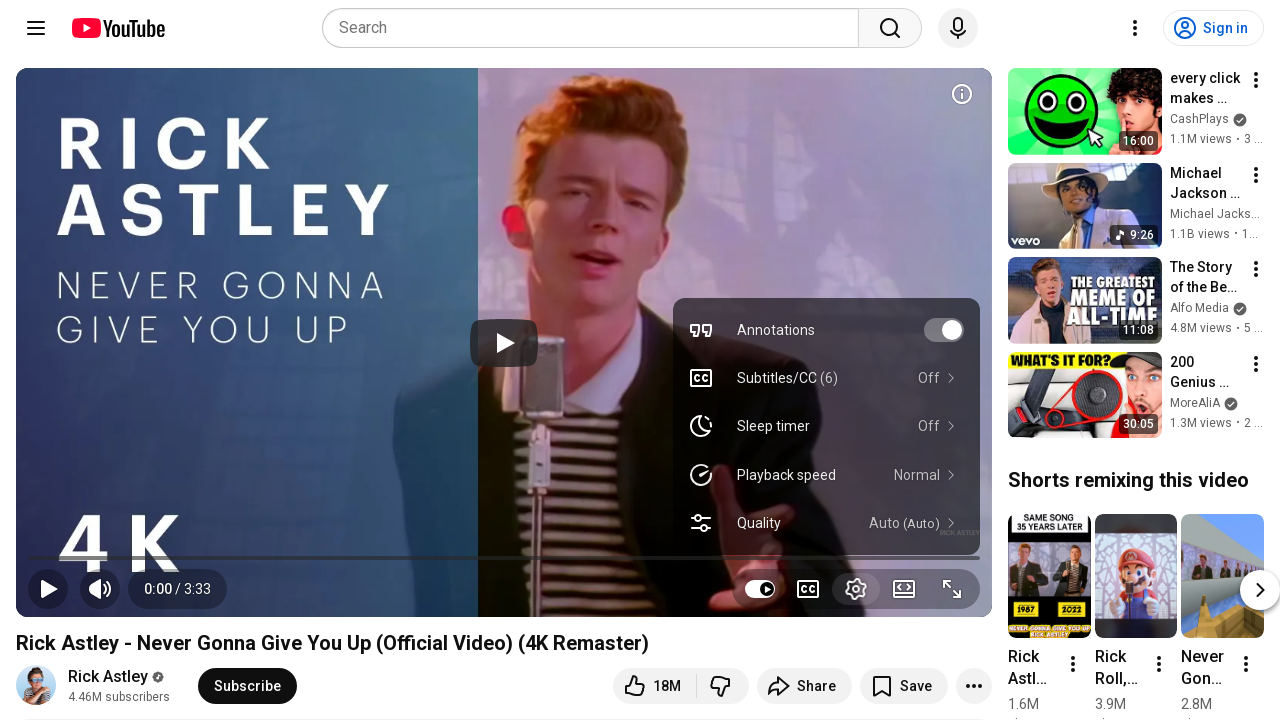

Clicked Quality menu option at (826, 523) on div.ytp-menuitem:has-text('Quality')
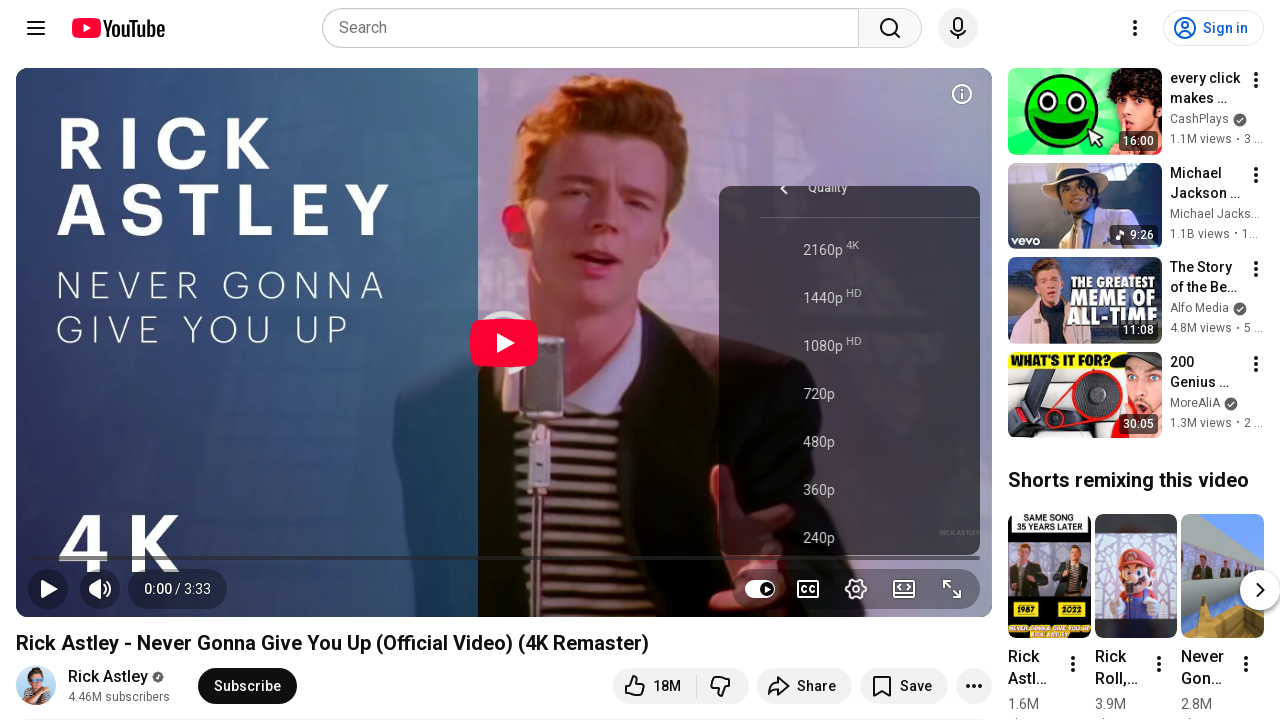

Waited for quality options to load
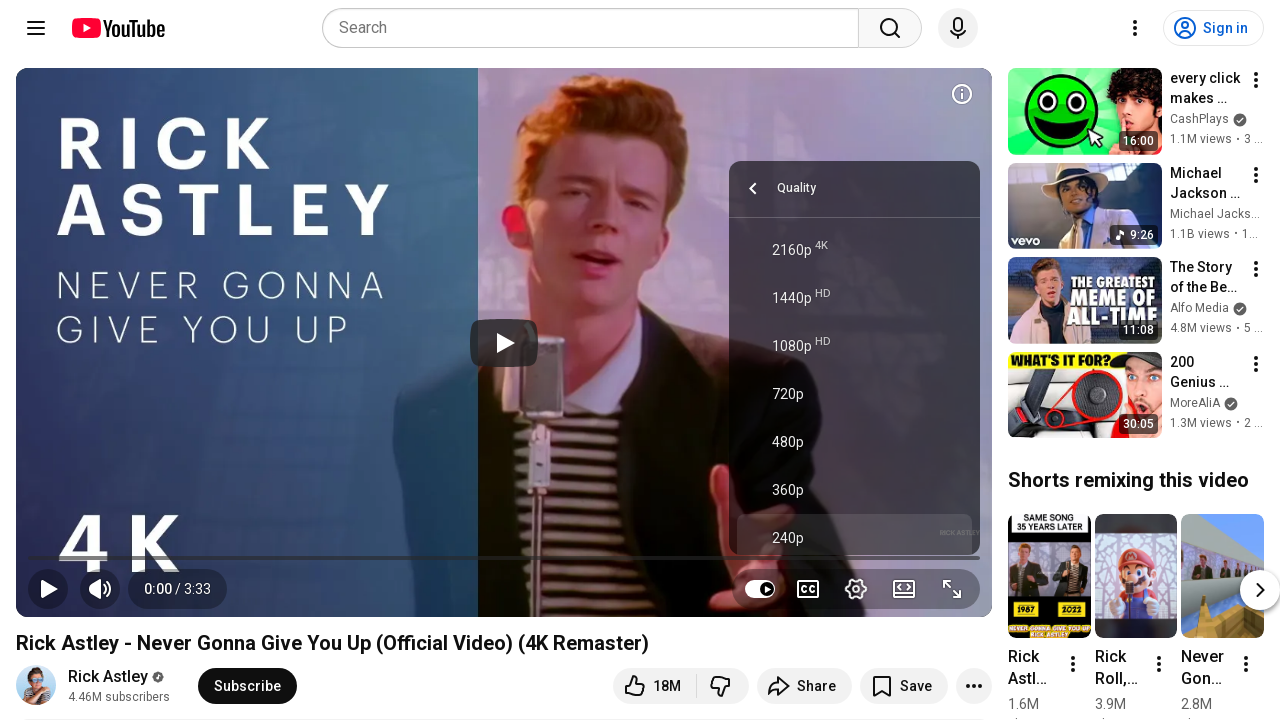

Selected 360p quality at (854, 490) on div.ytp-menuitem:has-text('360p')
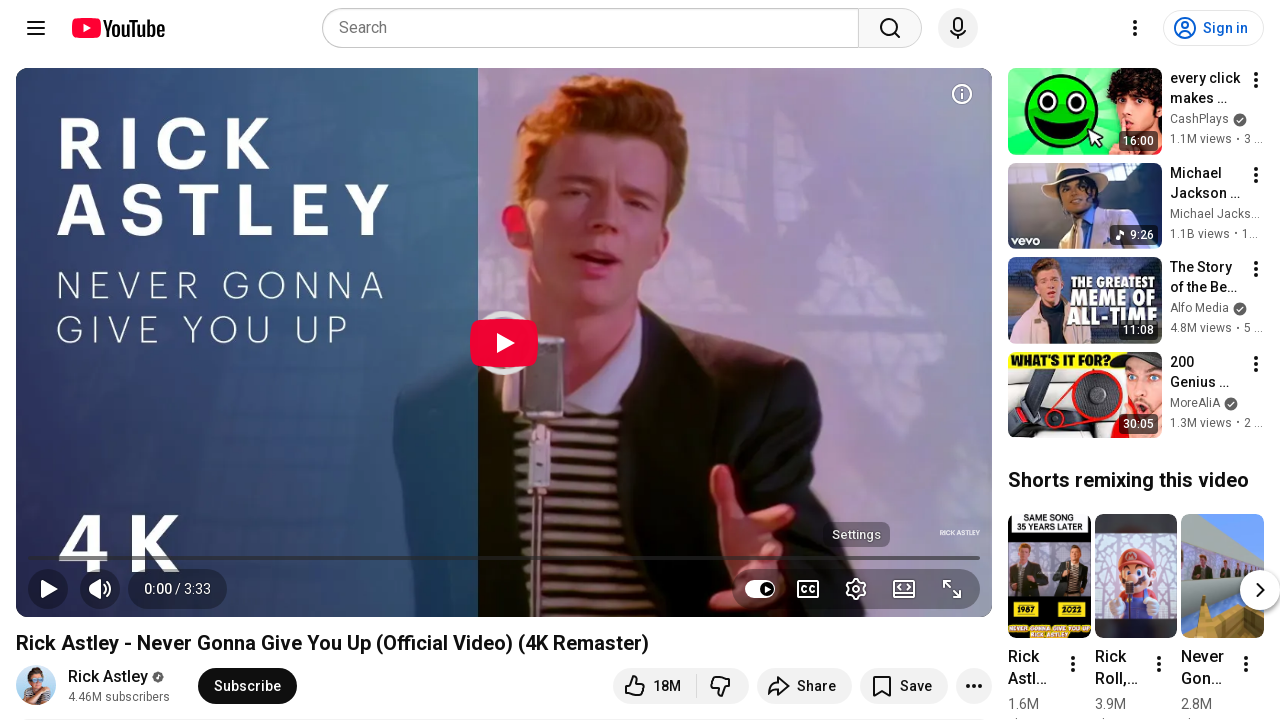

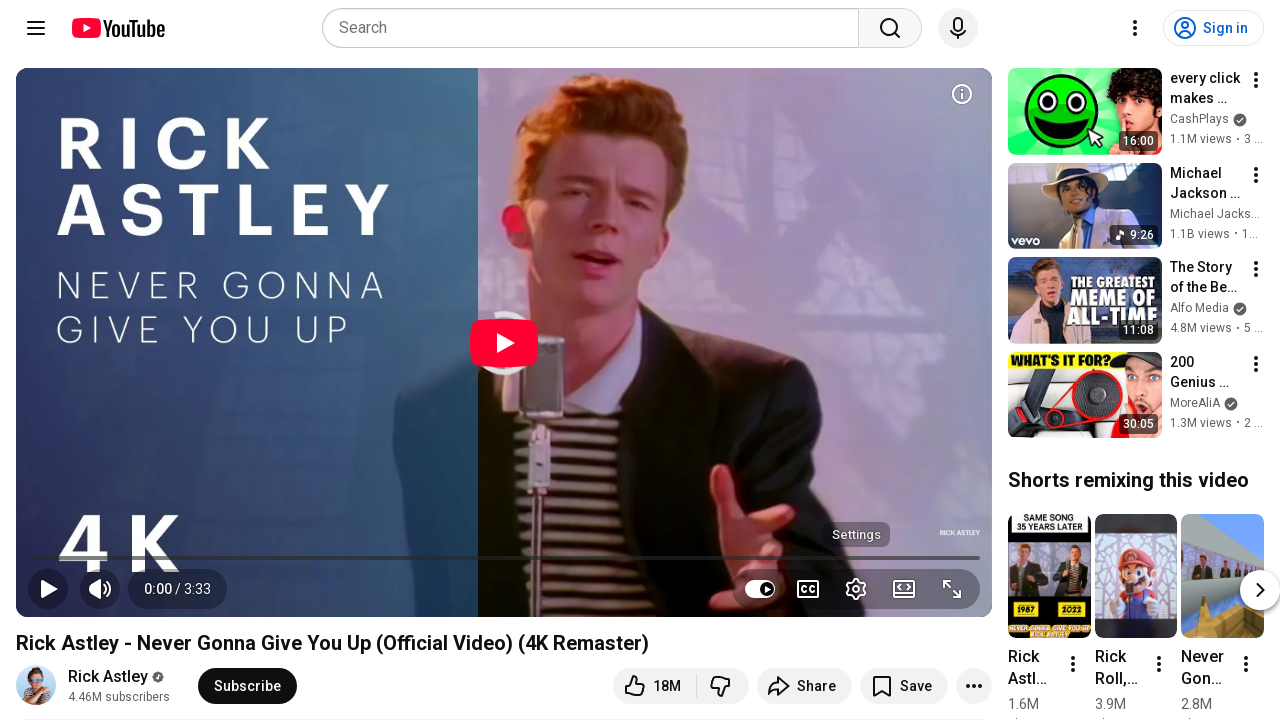